Tests iframe switching functionality by filling form fields in two different iframes

Starting URL: http://automation-practice.emilos.pl/iframes.php

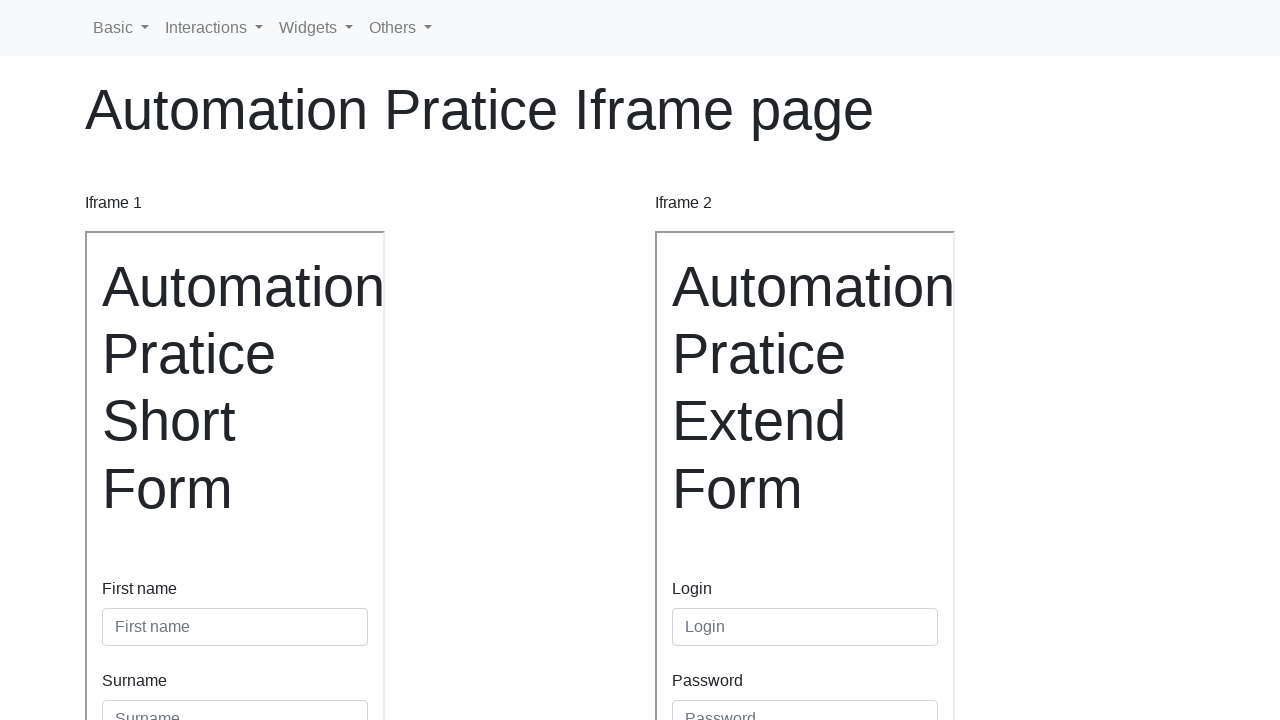

Located first iframe with name 'iframe1'
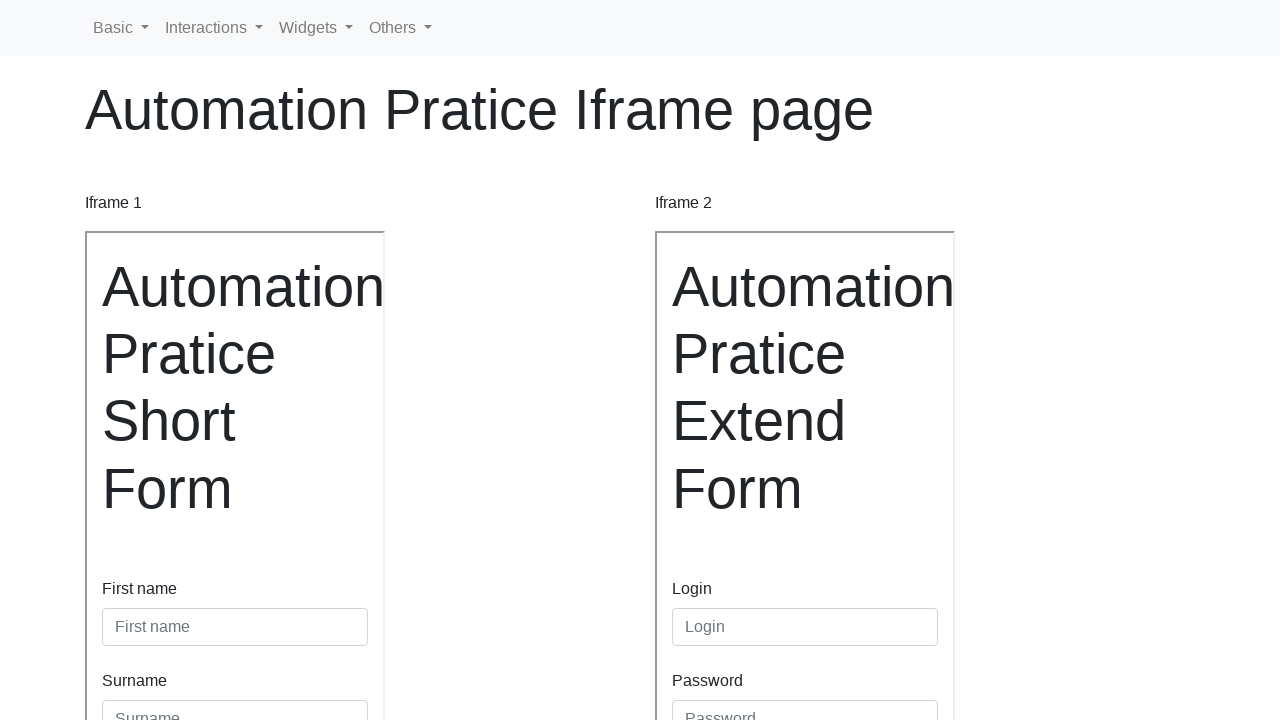

Filled first name field in first iframe with 'test' on iframe[name='iframe1'] >> internal:control=enter-frame >> #inputFirstName3
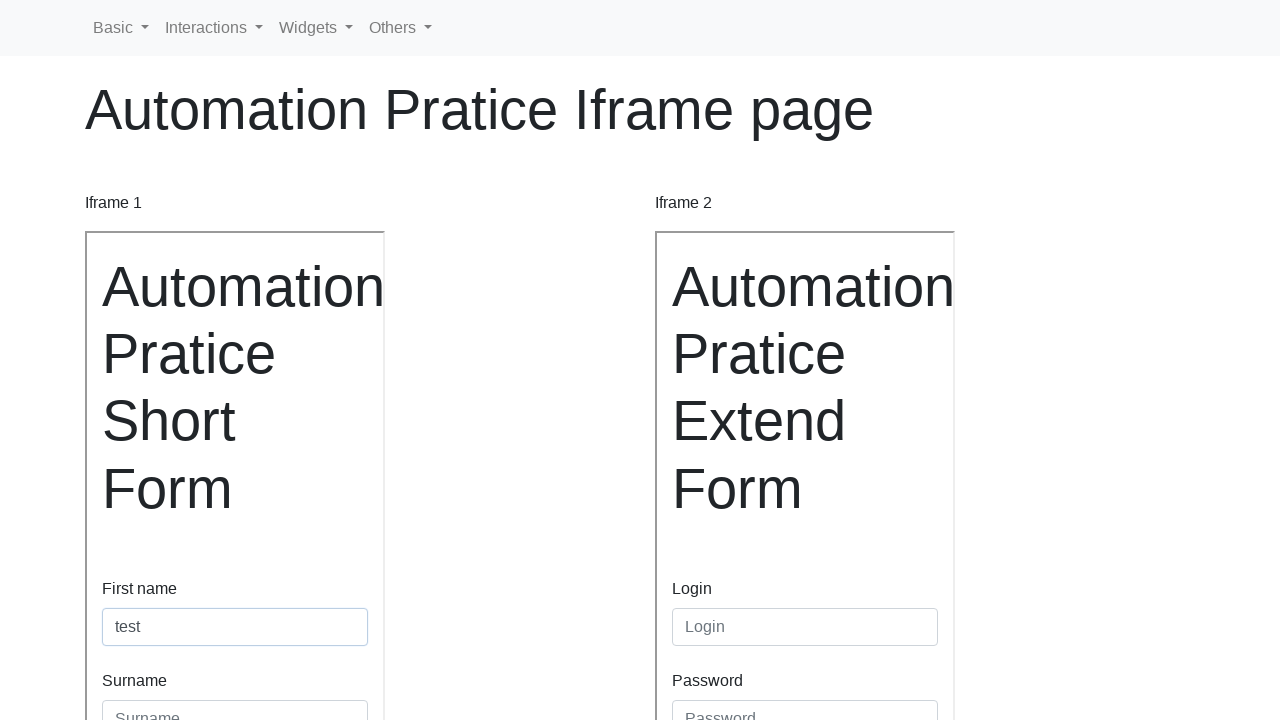

Located second iframe with name 'iframe2'
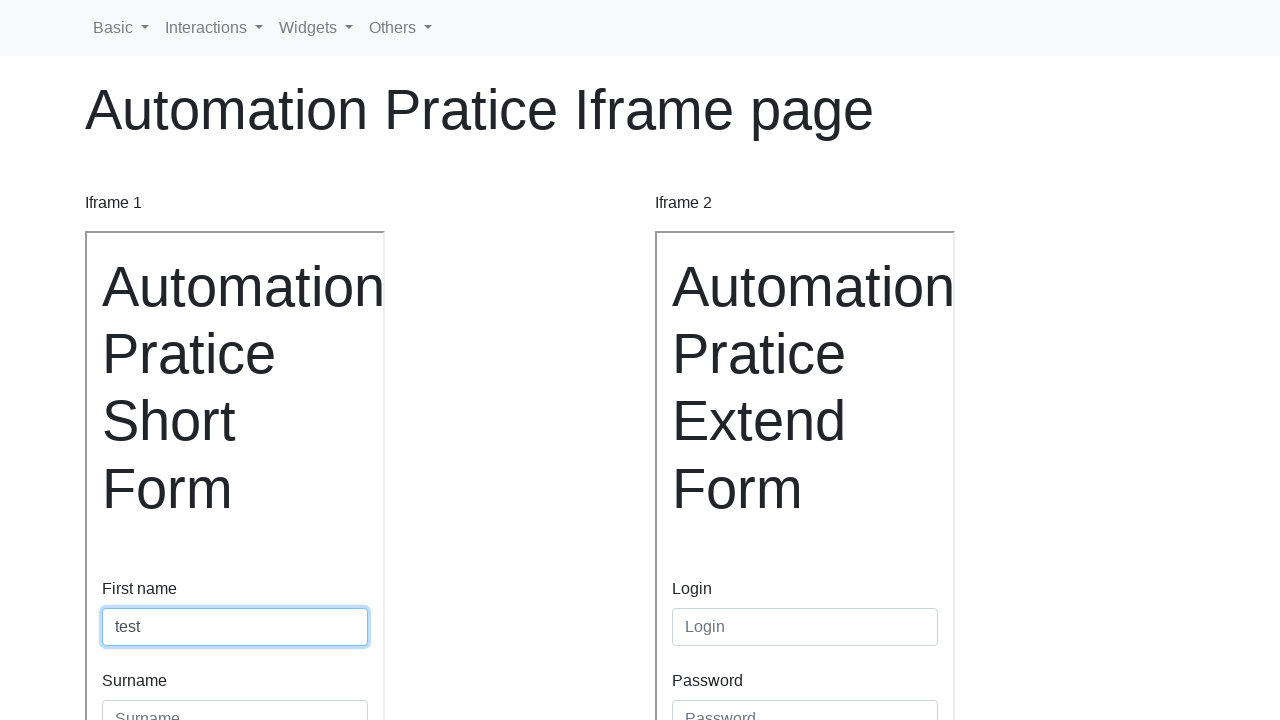

Filled login field in second iframe with 'test' on iframe[name='iframe2'] >> internal:control=enter-frame >> #inputLogin
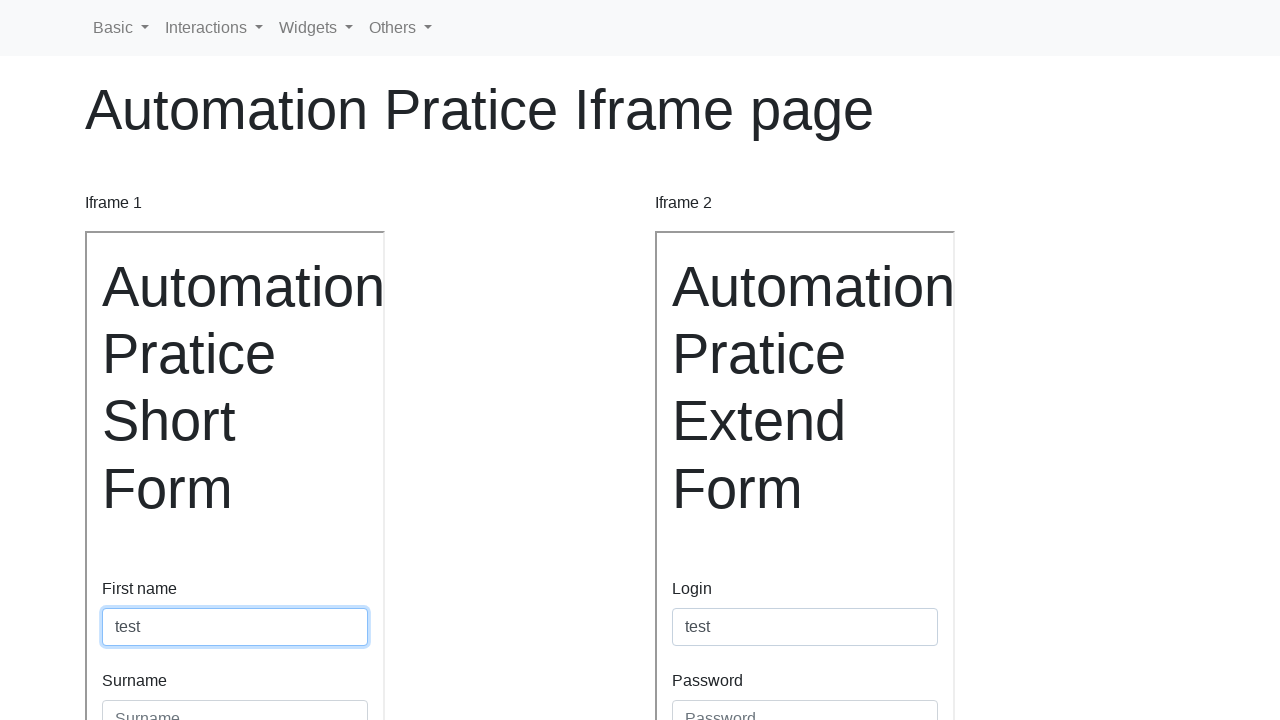

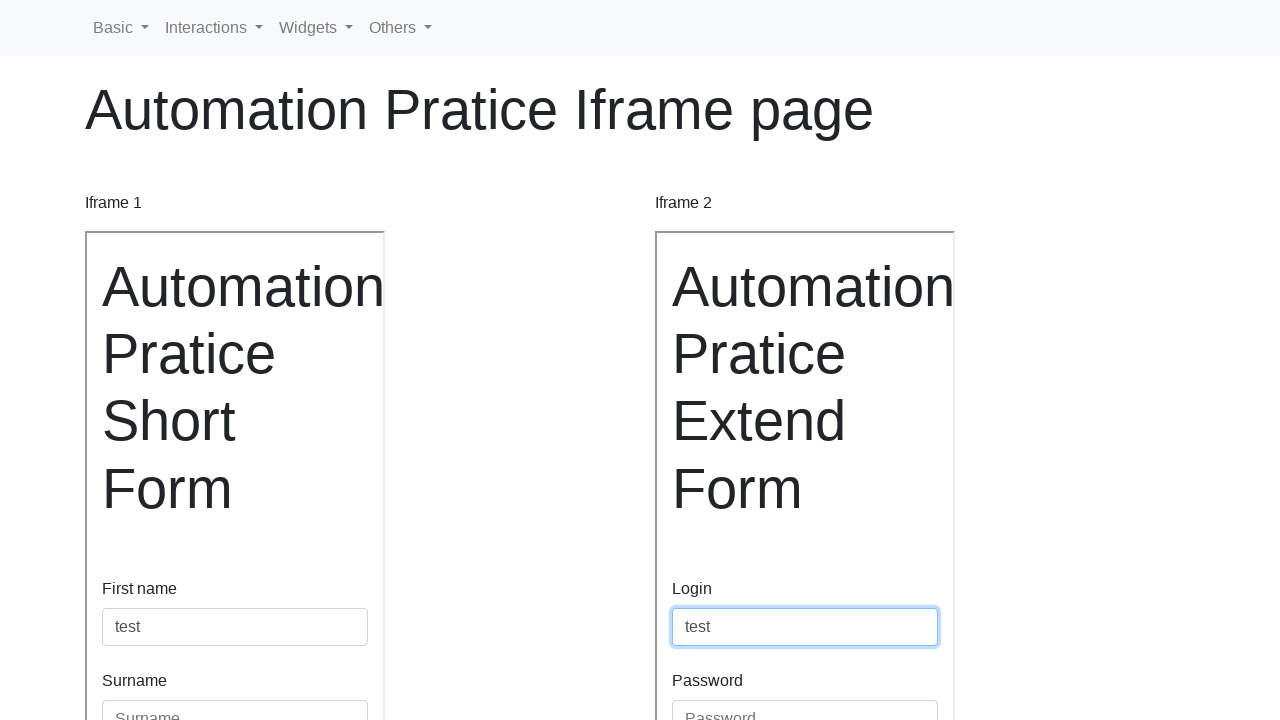